Navigates to a stock market gainers page and verifies that the data table with headers and body content is displayed

Starting URL: https://money.rediff.com/gainers/bse/weekly/groupm

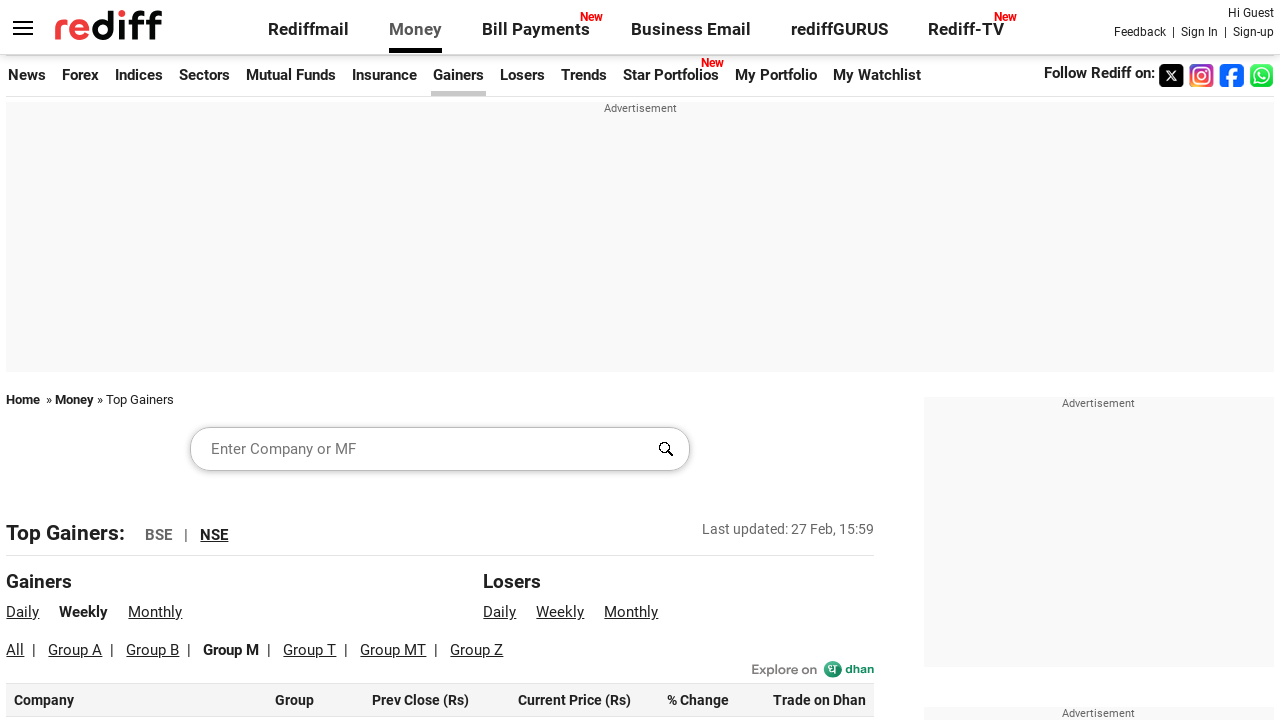

Set viewport size to 1920x1080
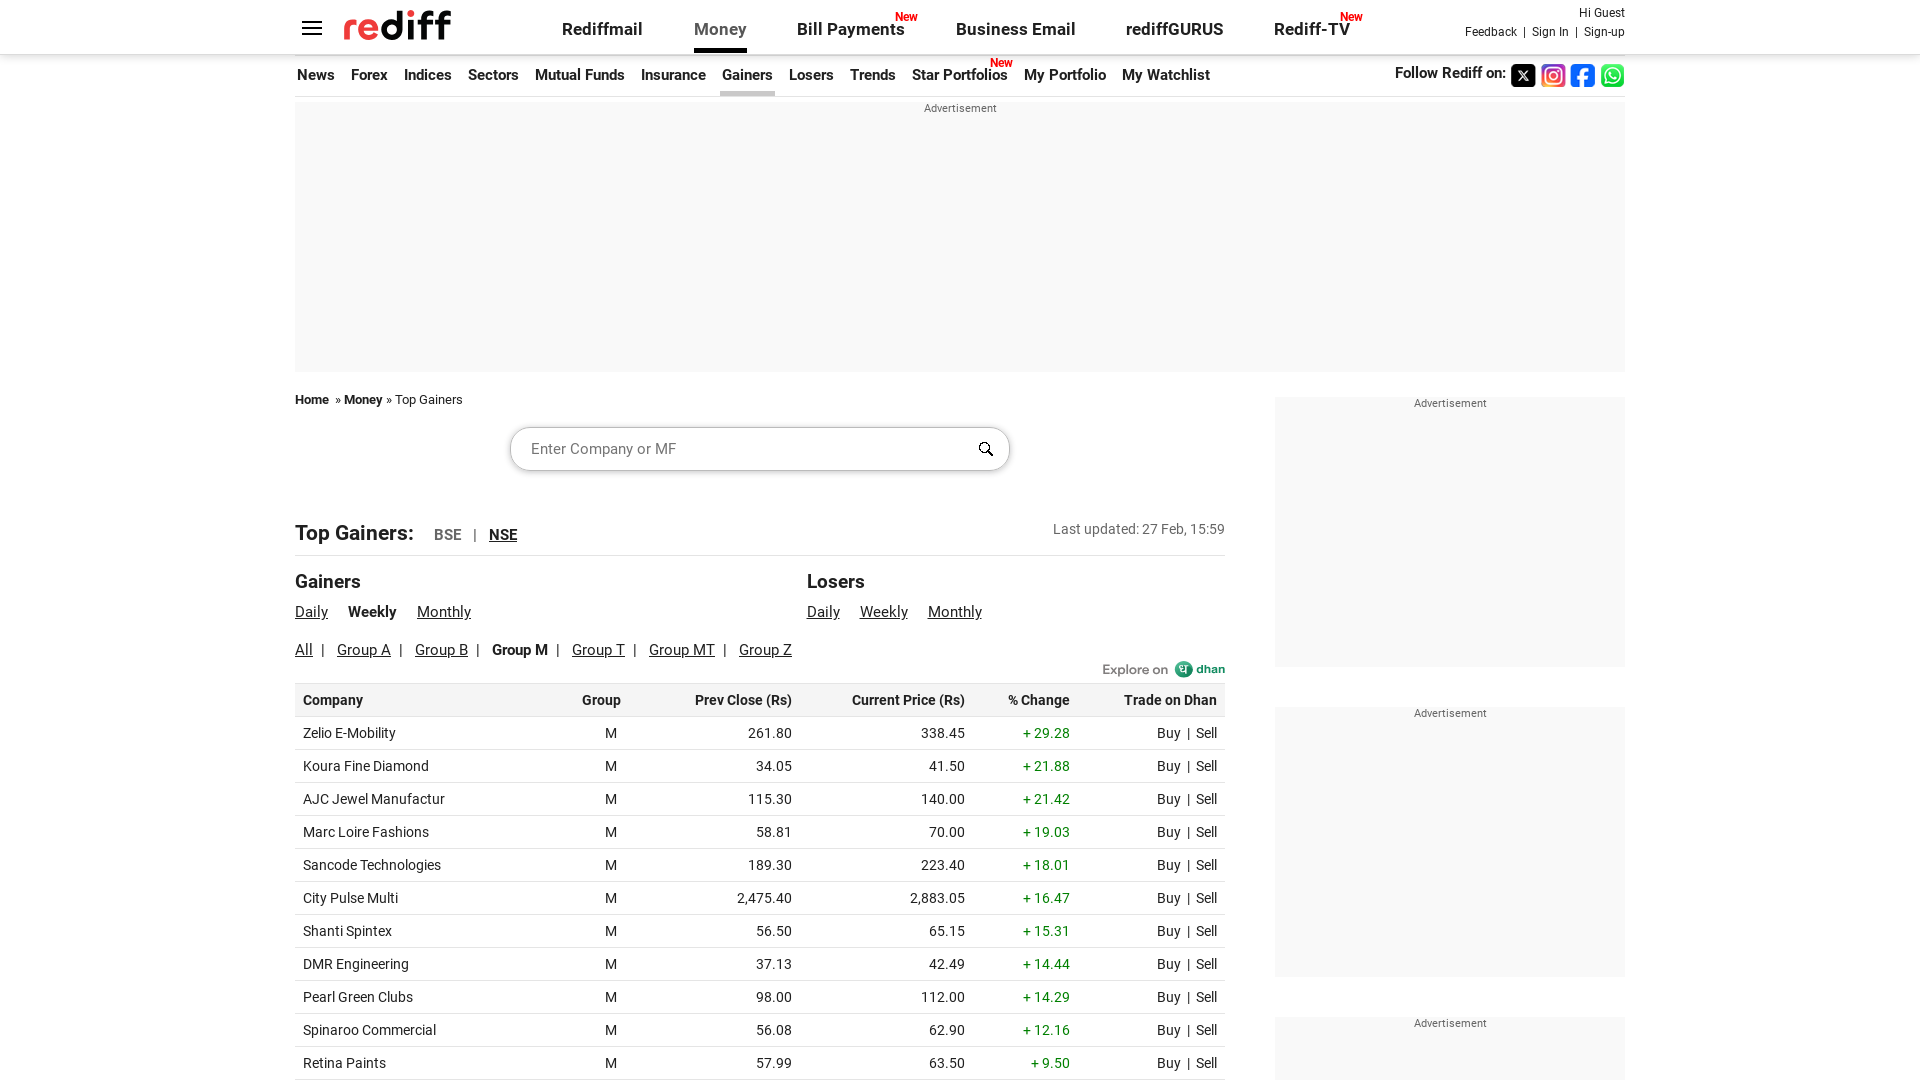

Table header element loaded
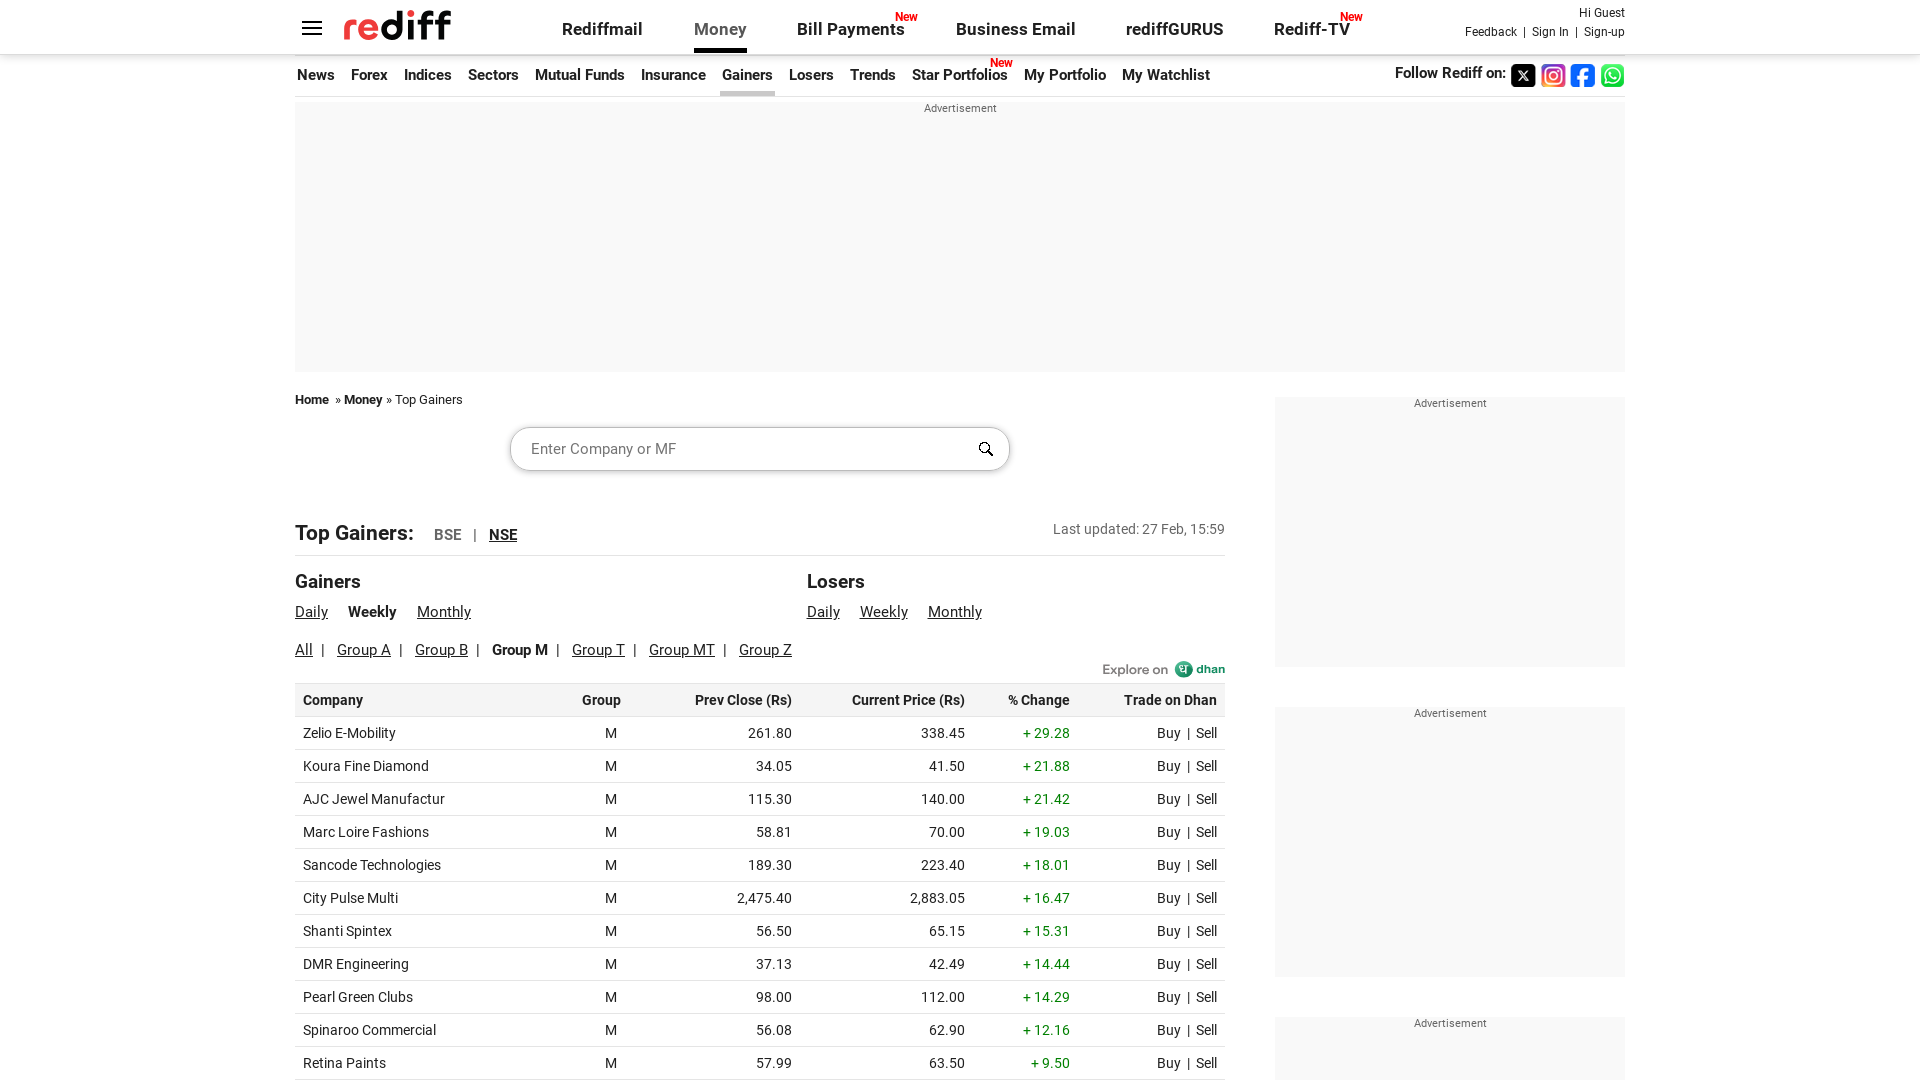

Table body element loaded and data table is displayed
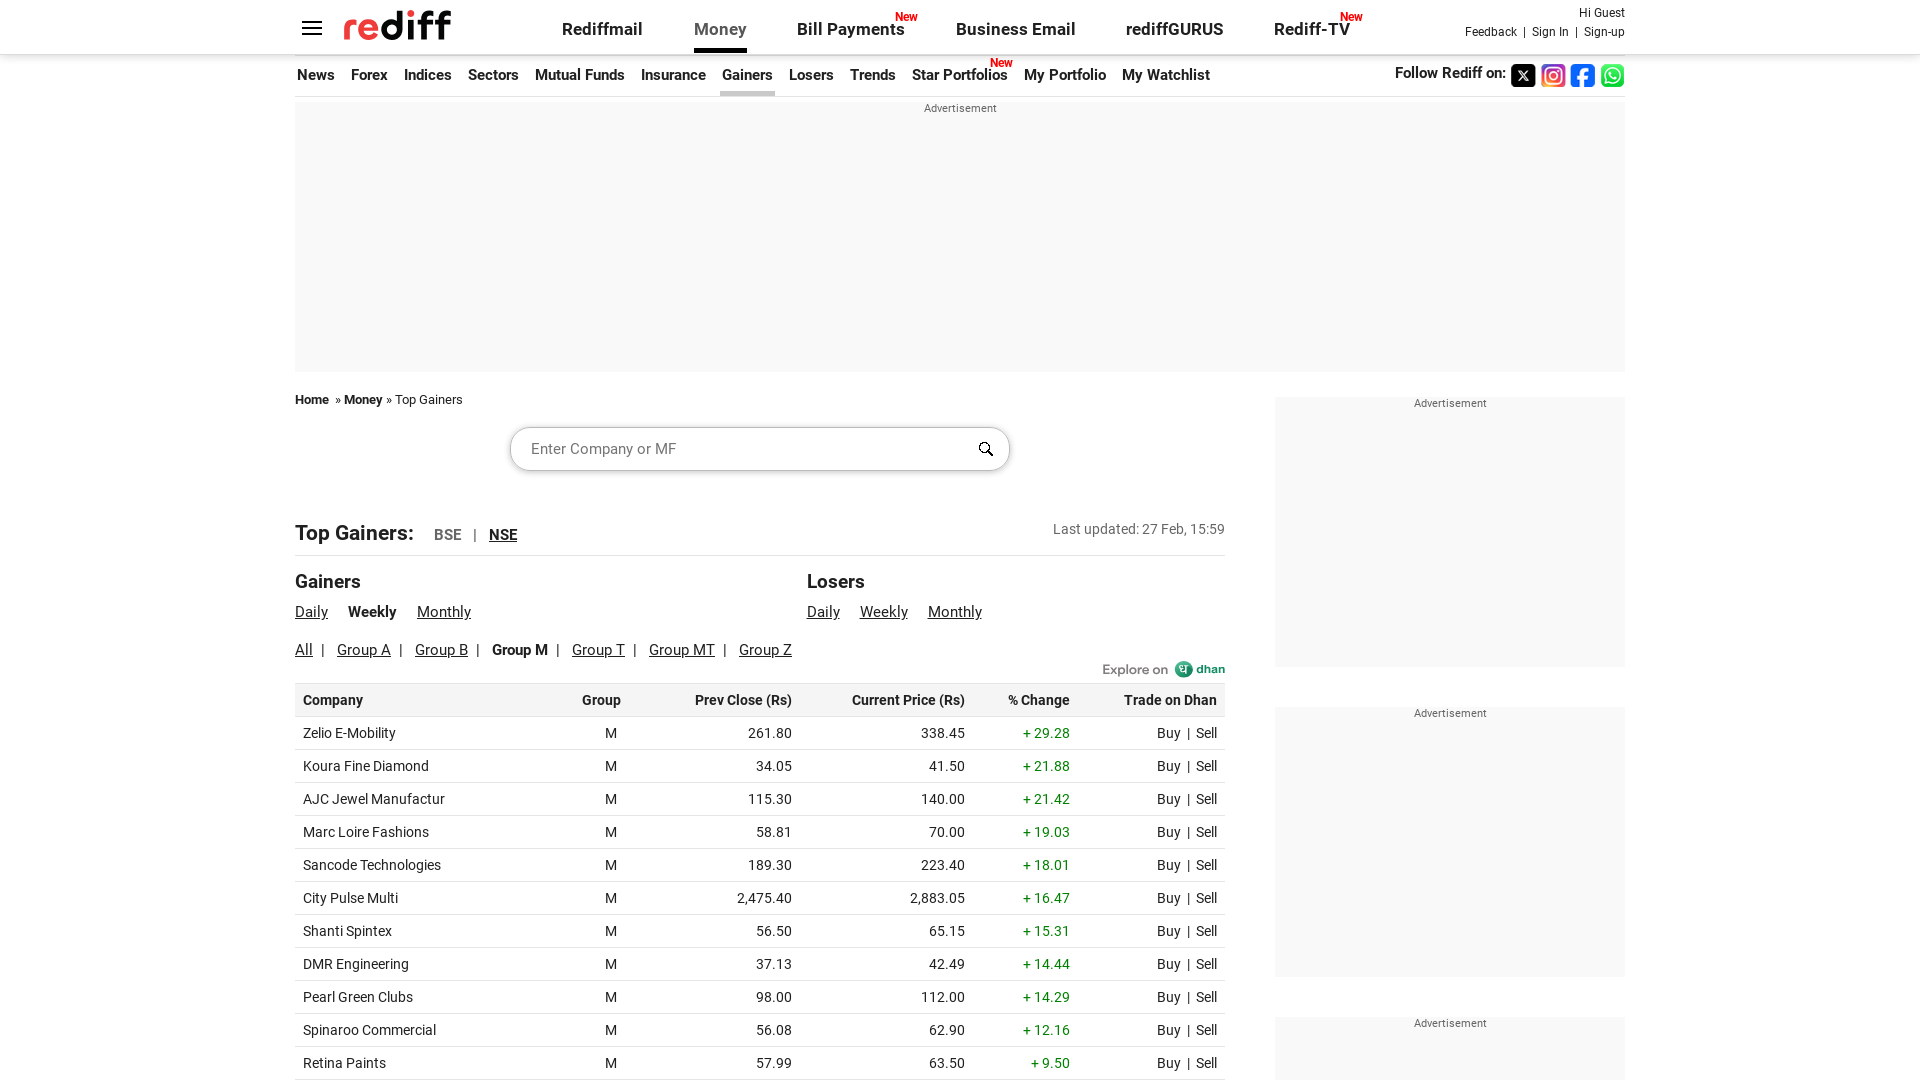

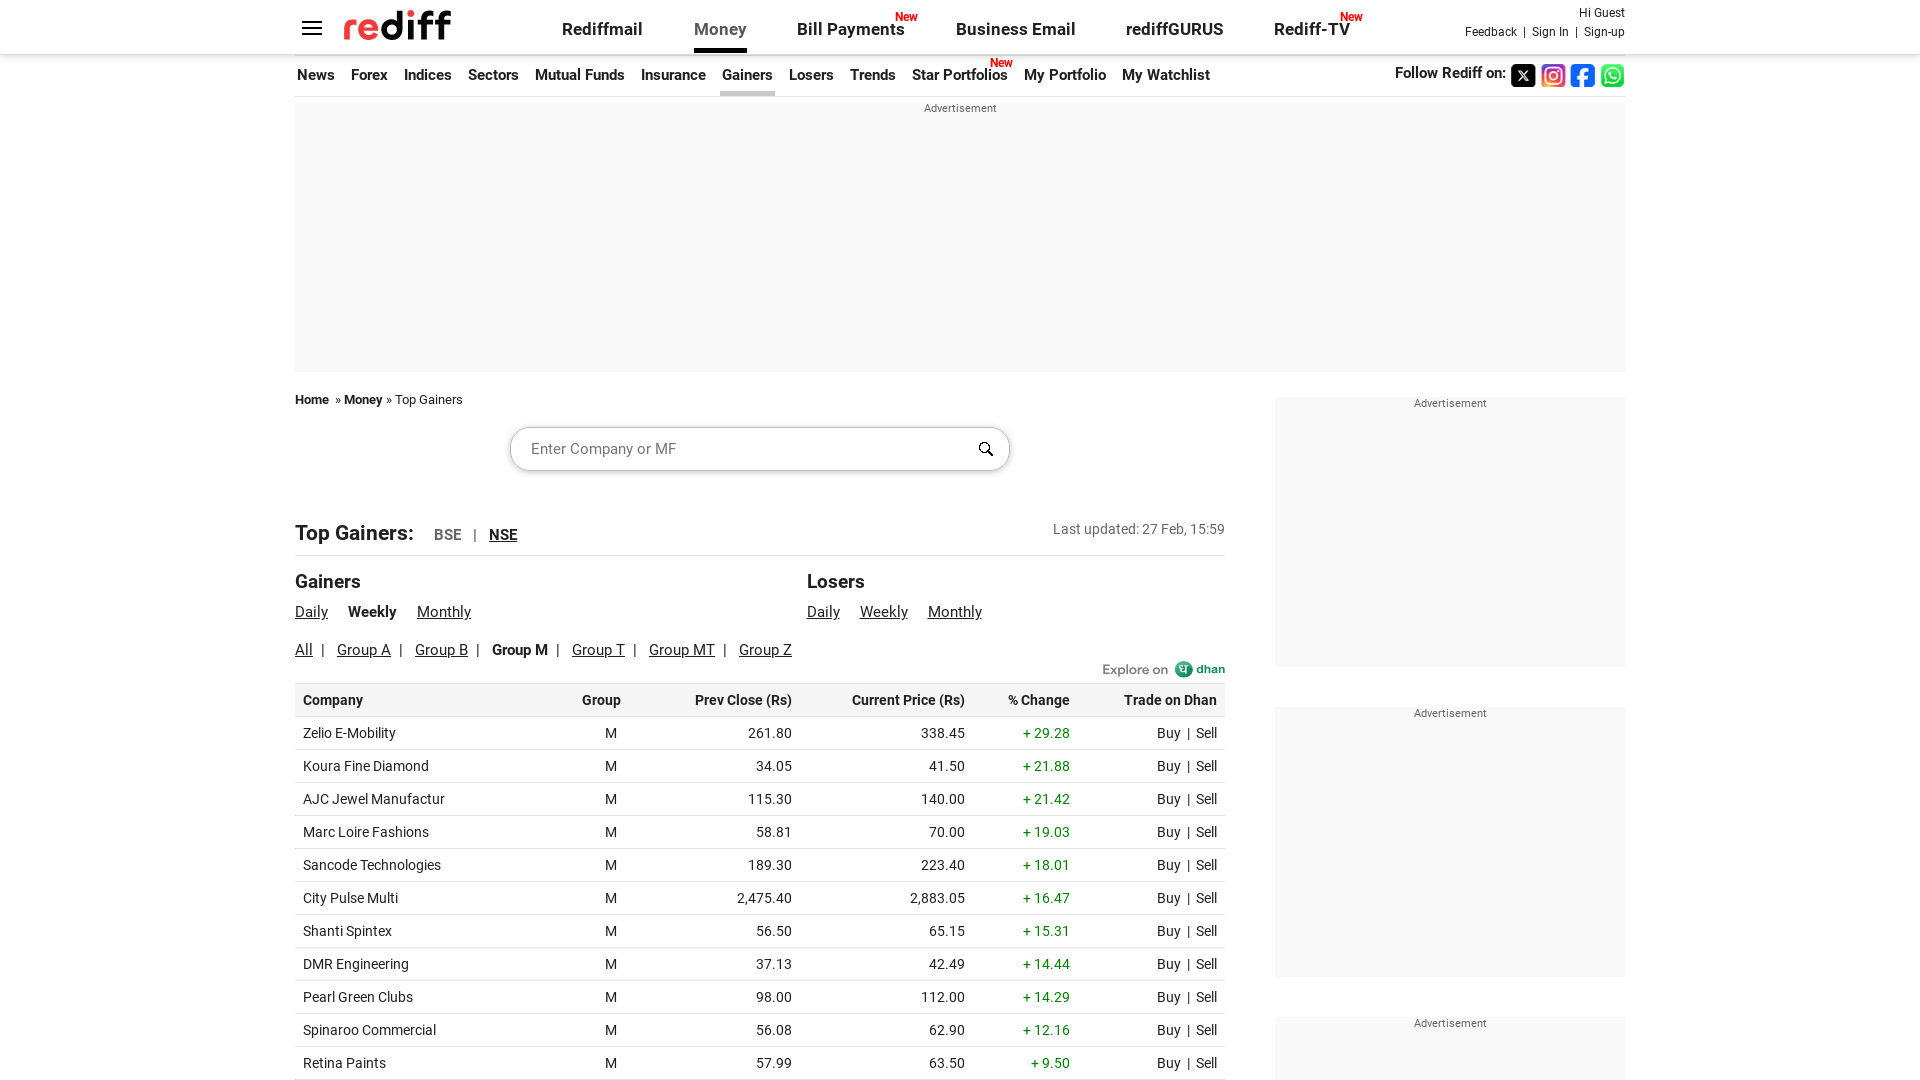